Tests a contact form submission on a complicated page by filling in name, email, message fields, solving a math CAPTCHA by parsing and calculating the displayed equation, and submitting the form.

Starting URL: https://ultimateqa.com/complicated-page

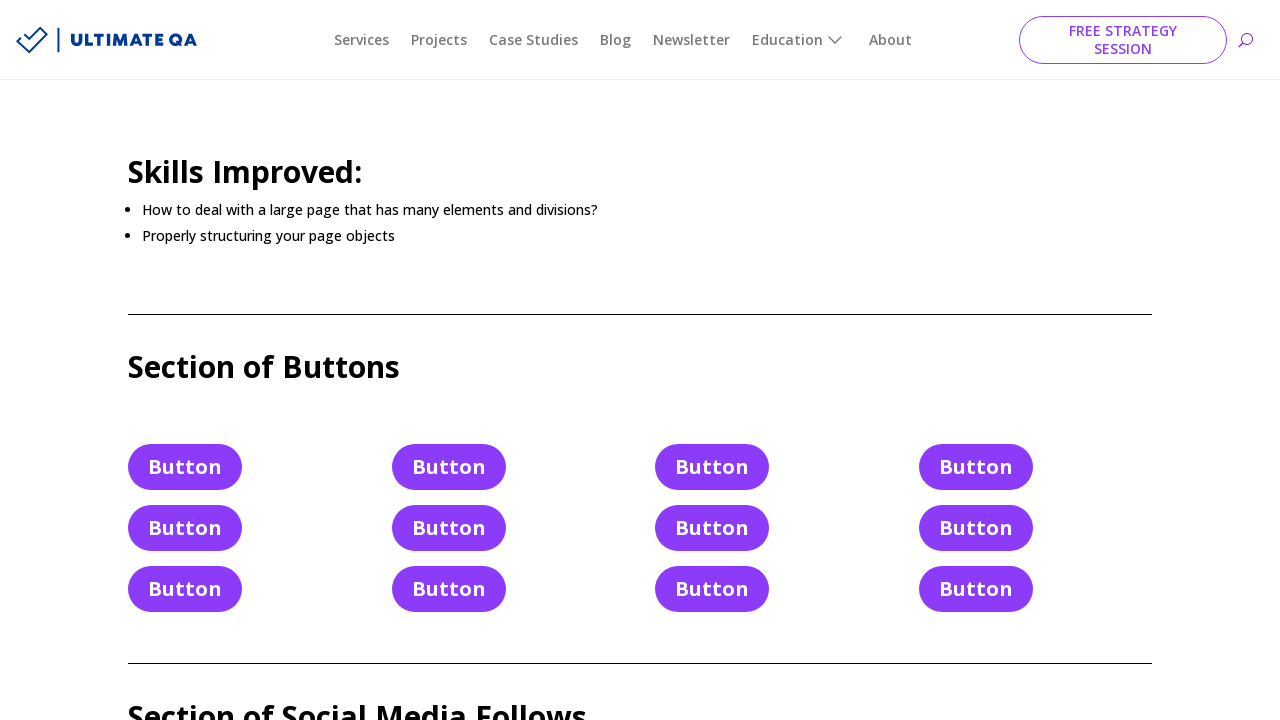

Filled name field with 'John Smith' on #et_pb_contact_name_0
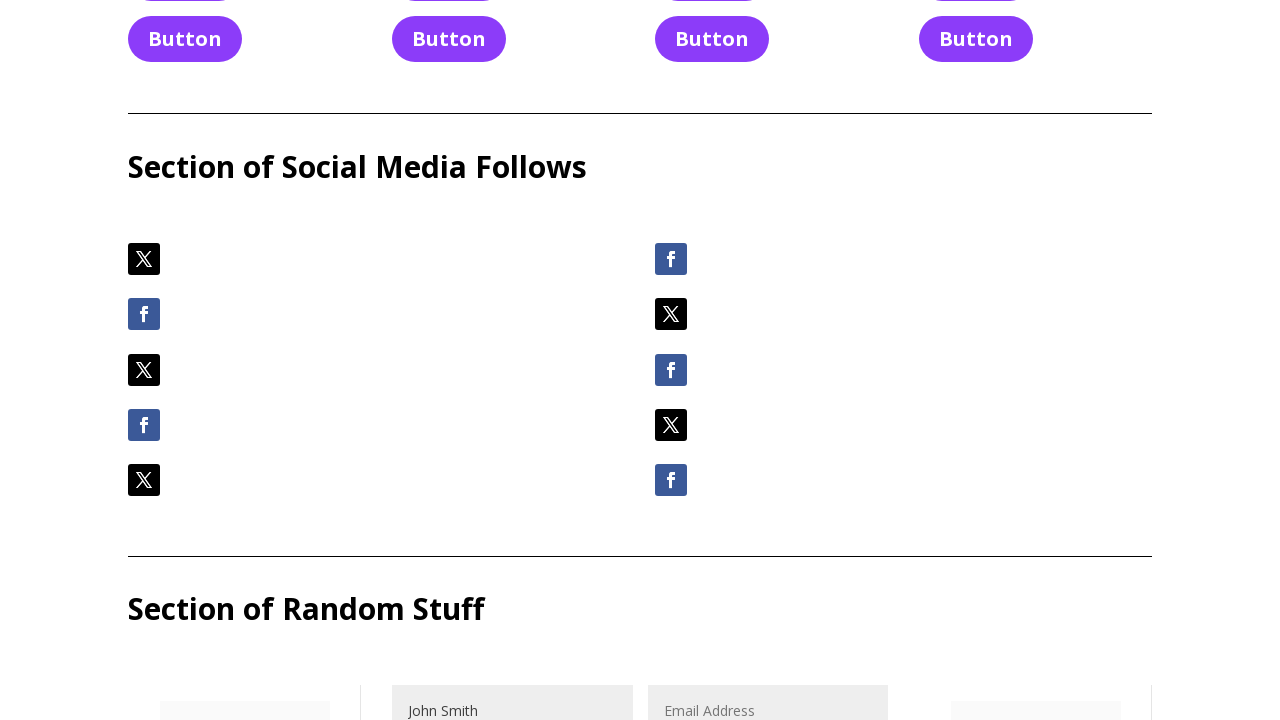

Filled email field with 'johnsmith@example.com' on #et_pb_contact_email_0
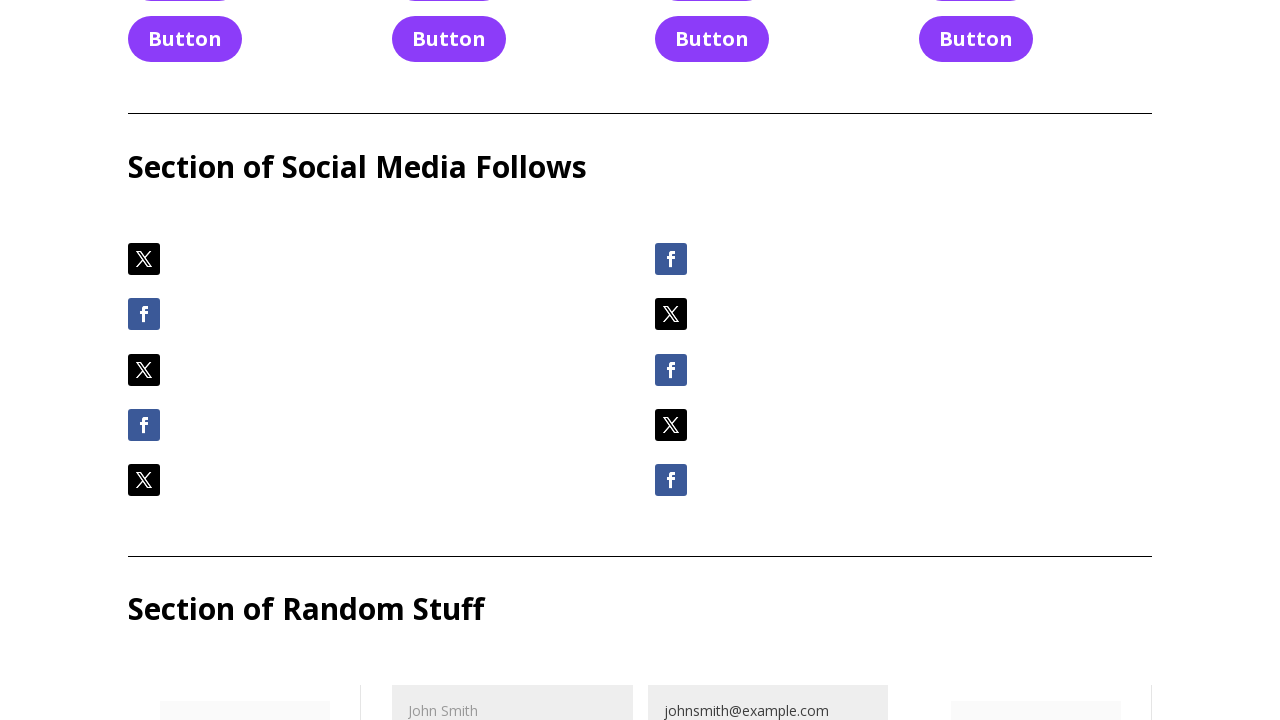

Filled message field with test message on #et_pb_contact_message_0
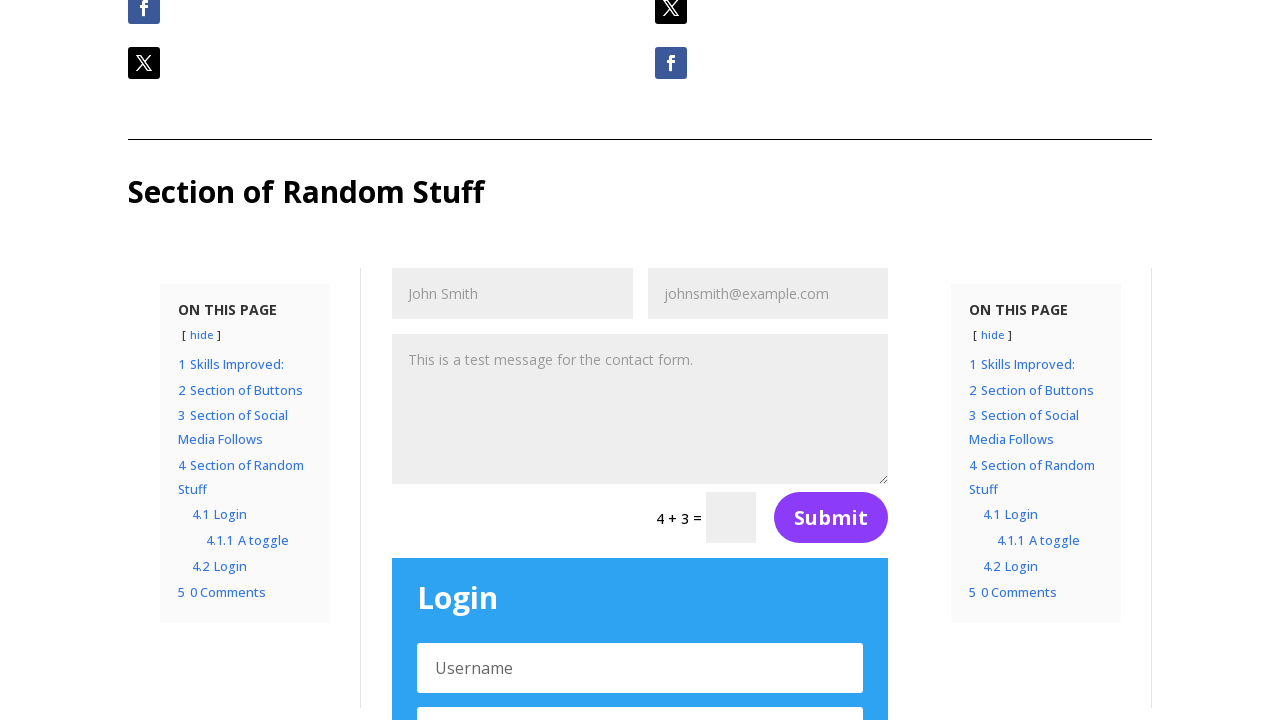

Retrieved math CAPTCHA equation: '4 + 3'
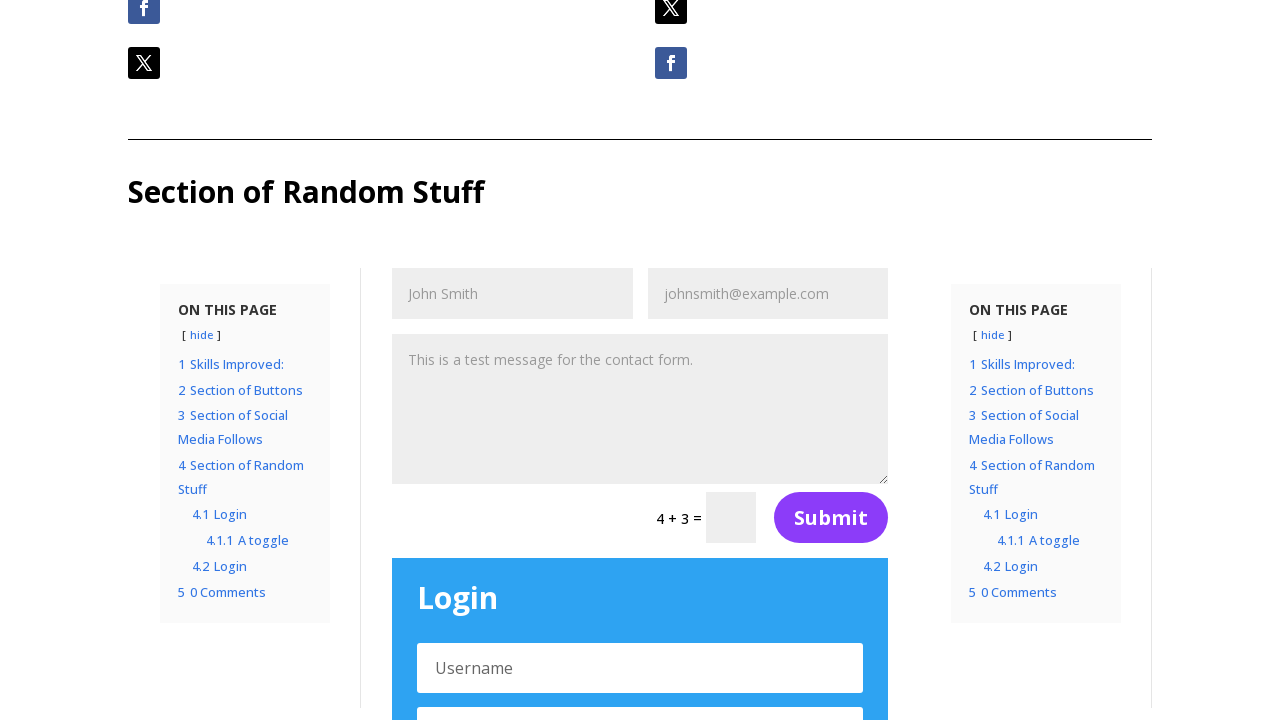

Solved CAPTCHA equation: 4 + 3 = 7
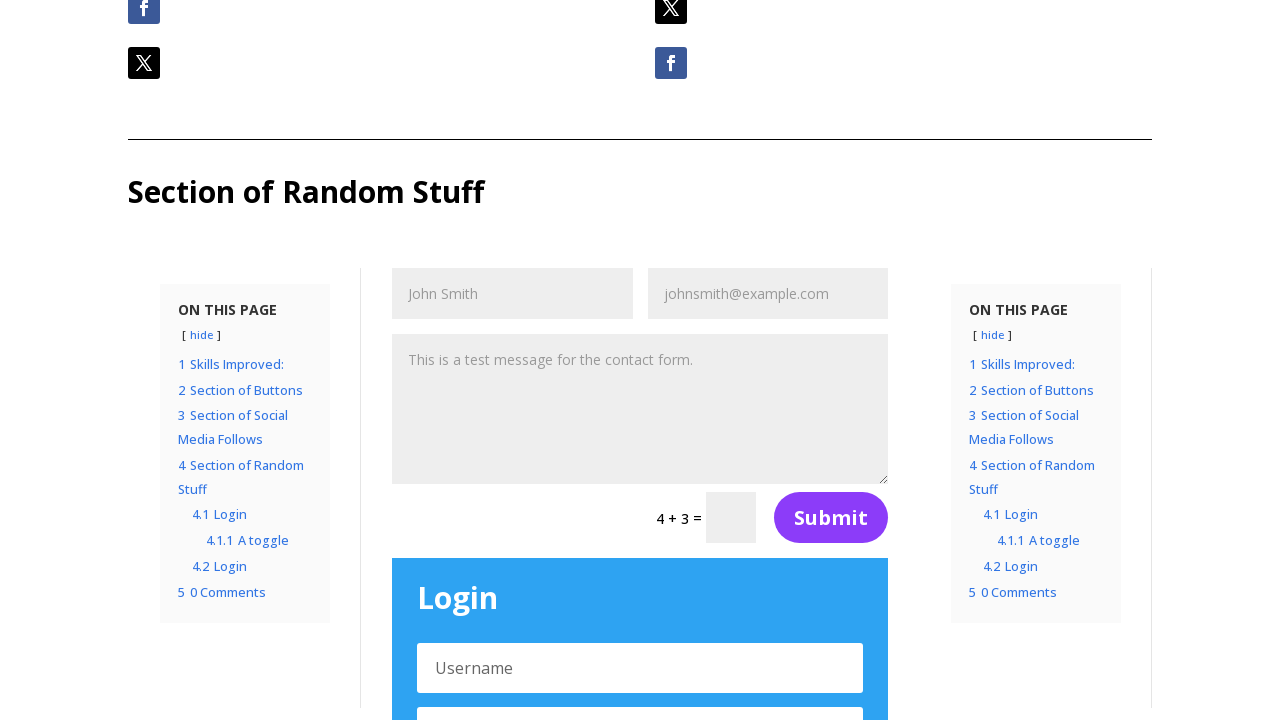

Filled CAPTCHA answer field with '7' on //*[@id='et_pb_contact_form_0']/div[2]/form/div/div/p/input
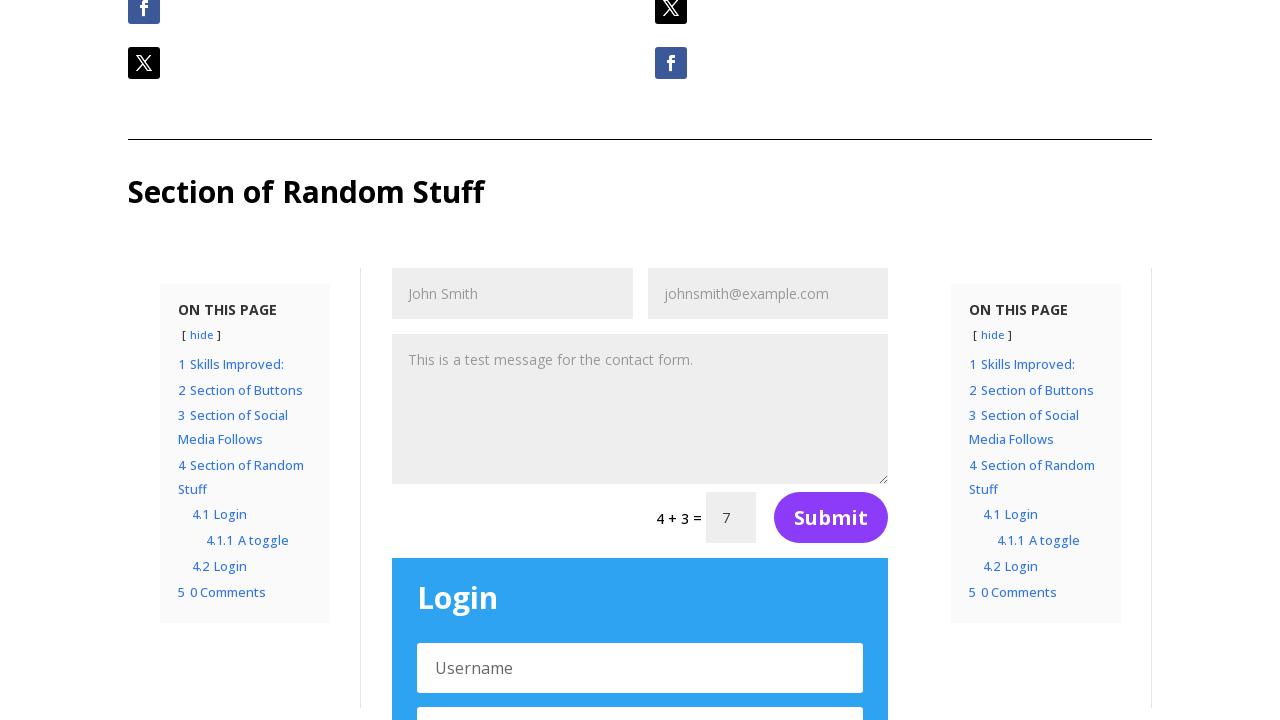

Waited 1 second for form stability
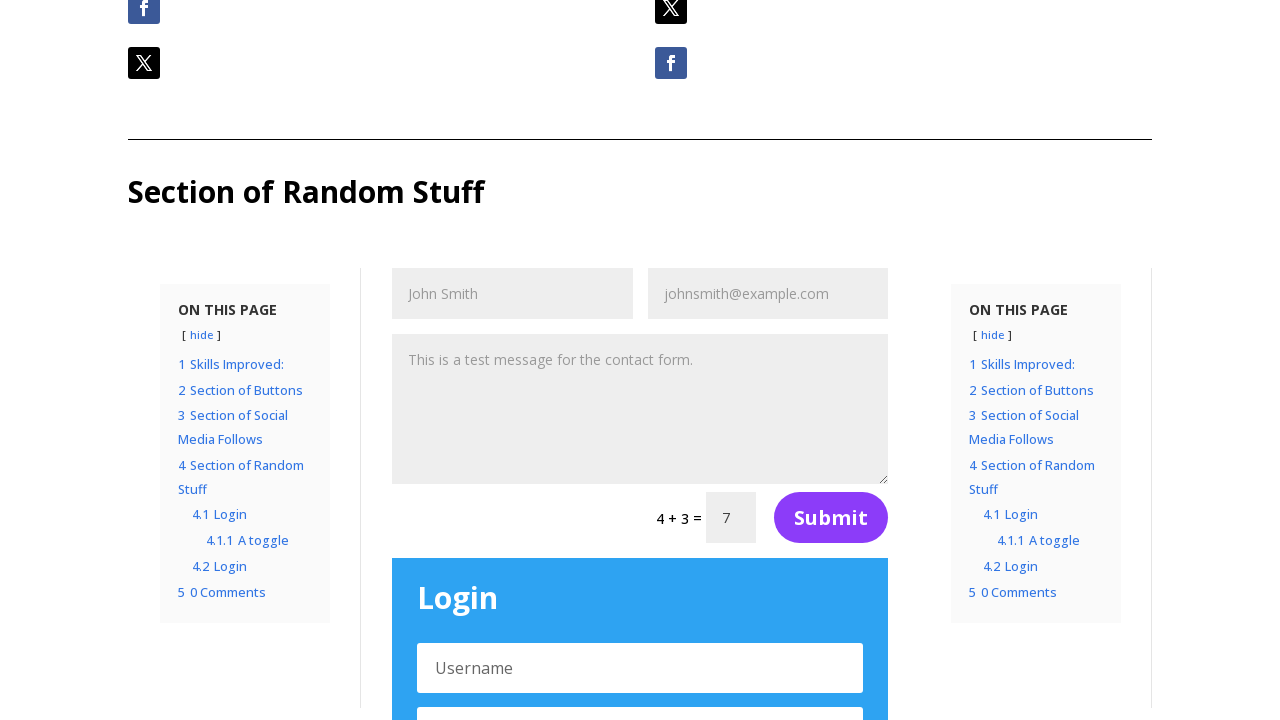

Clicked contact form submit button at (831, 518) on xpath=//*[@id='et_pb_contact_form_0']/div[2]/form/div/button
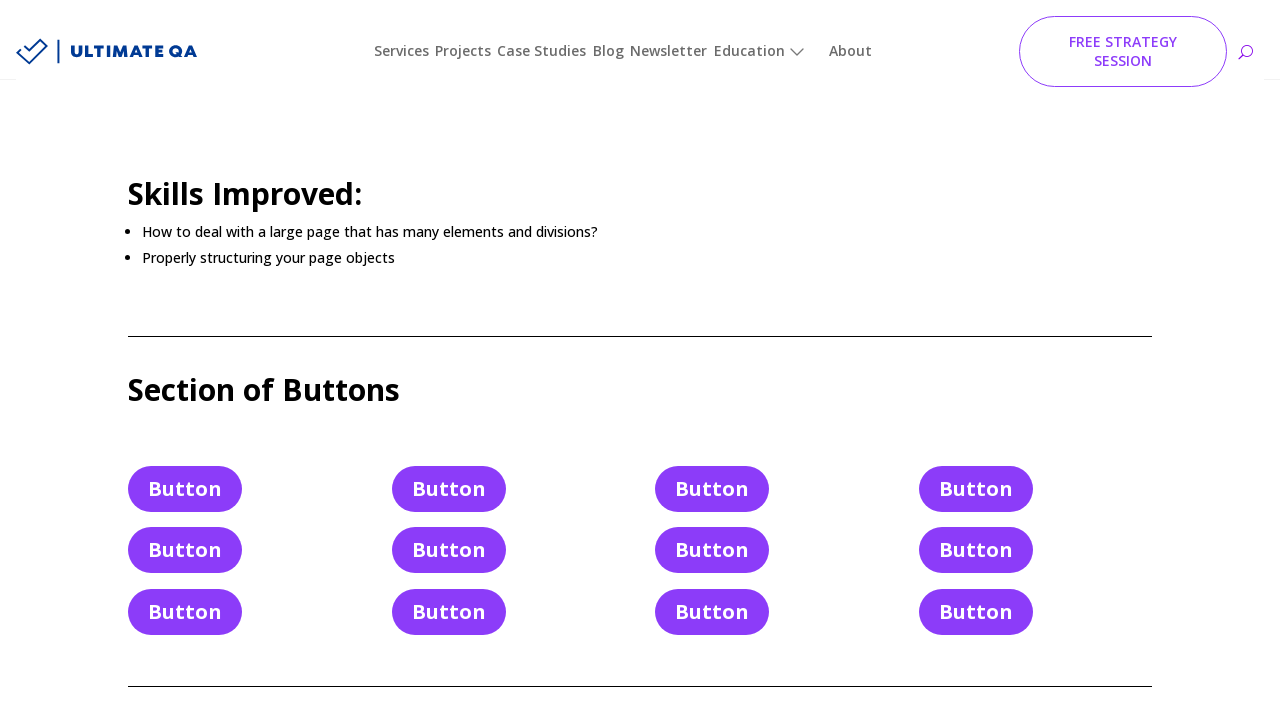

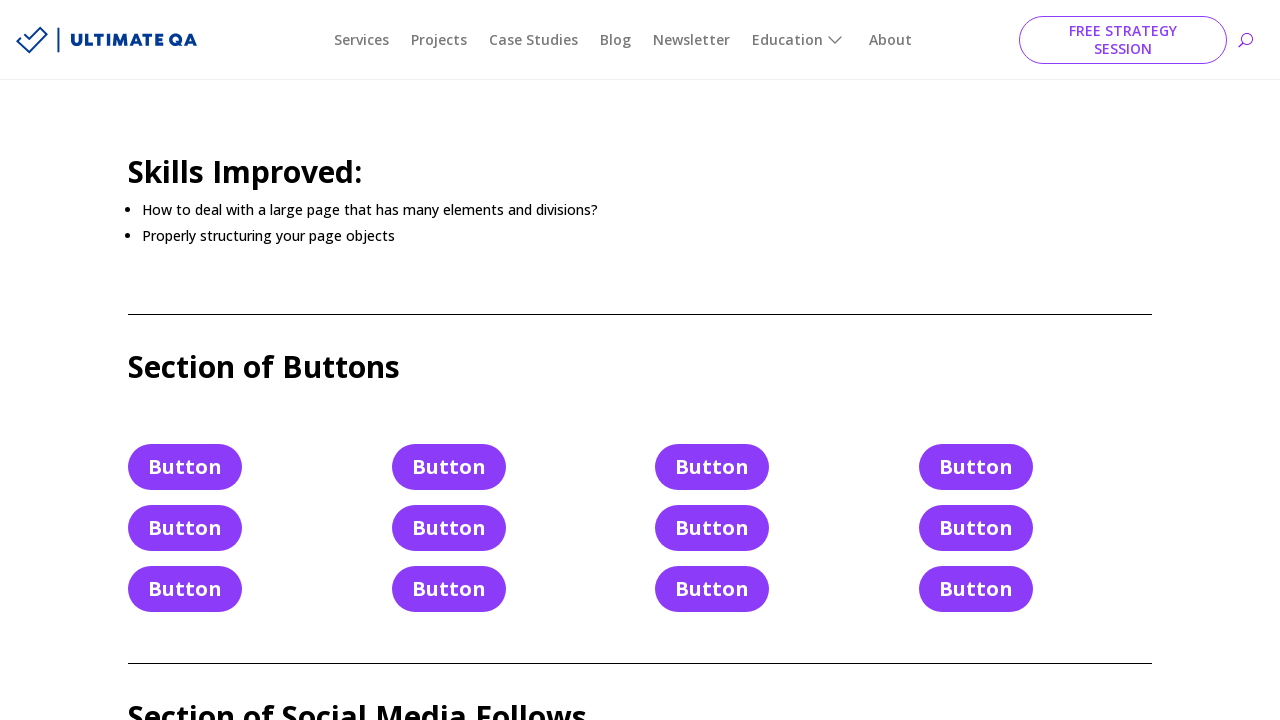